Tests the Getting Started button navigation and verifies that Back to Editor button appears

Starting URL: https://dotnetfiddle.net/

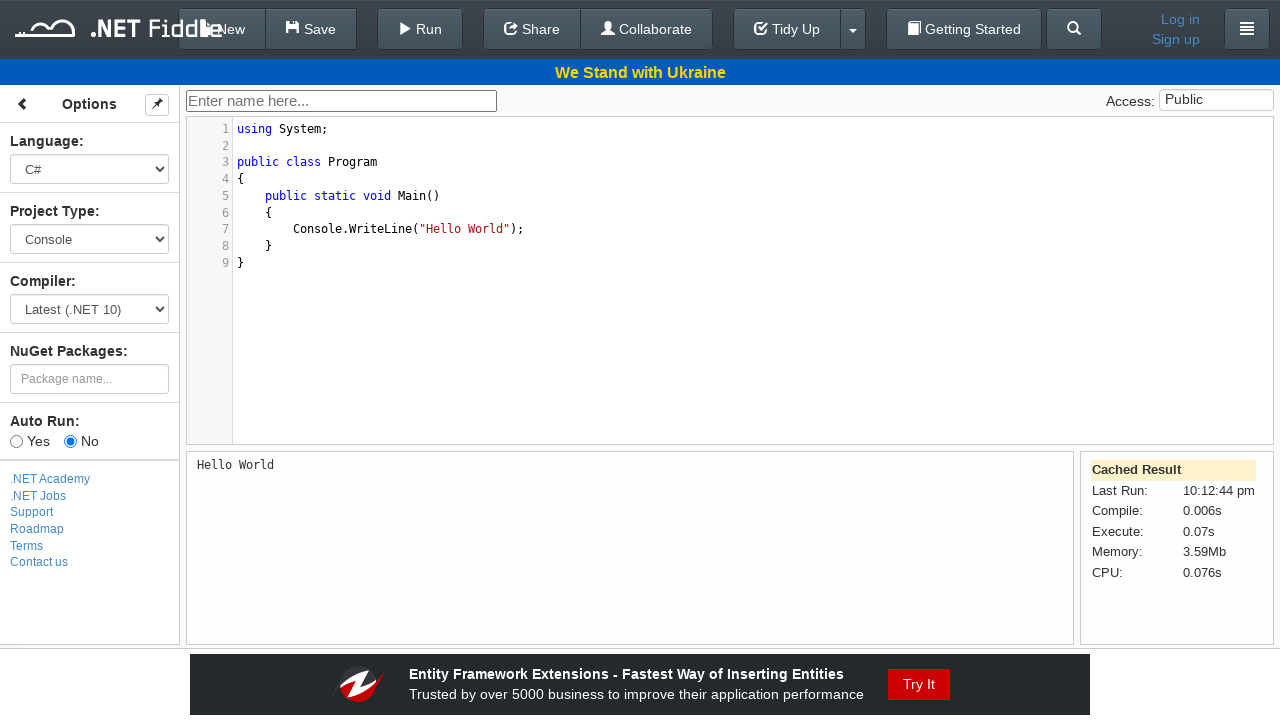

Filled name input field with 'William' on xpath=/html/body/div[1]/div[3]/div/form/div[2]/div[4]/div[1]/input
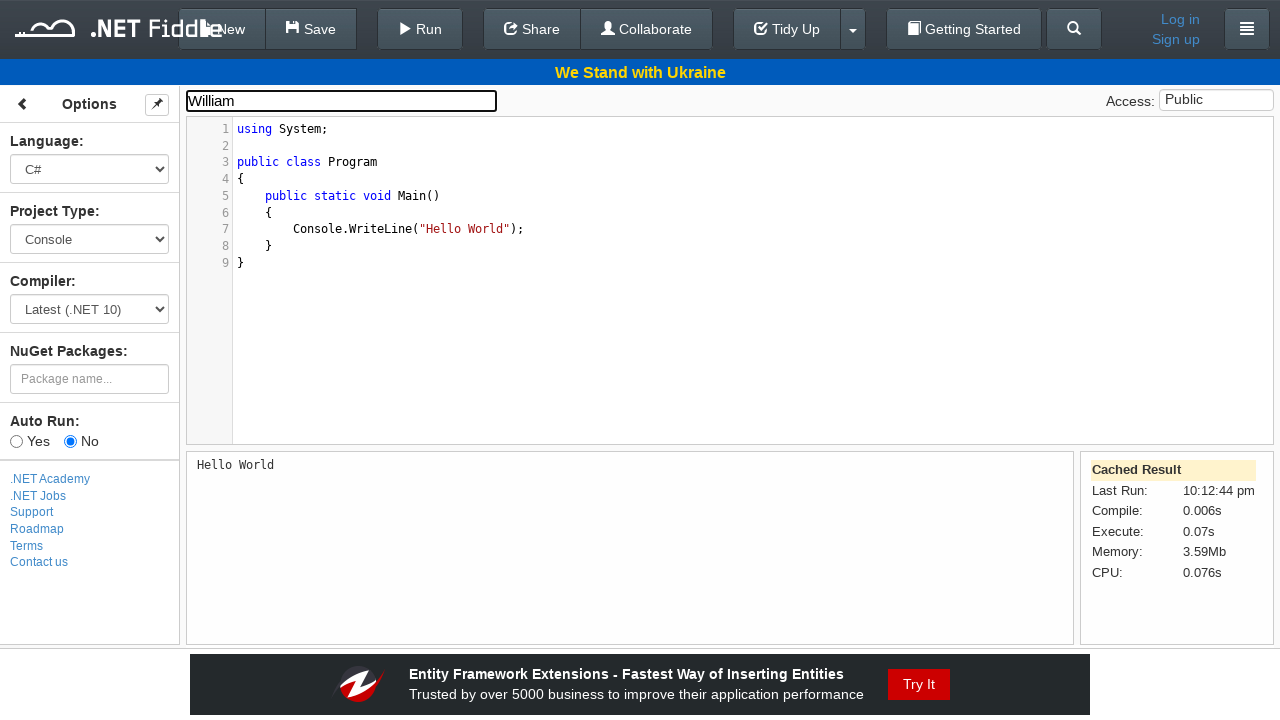

Clicked Getting Started button at (964, 29) on xpath=/html/body/div[1]/div[2]/div[2]/div[2]/div[5]/a
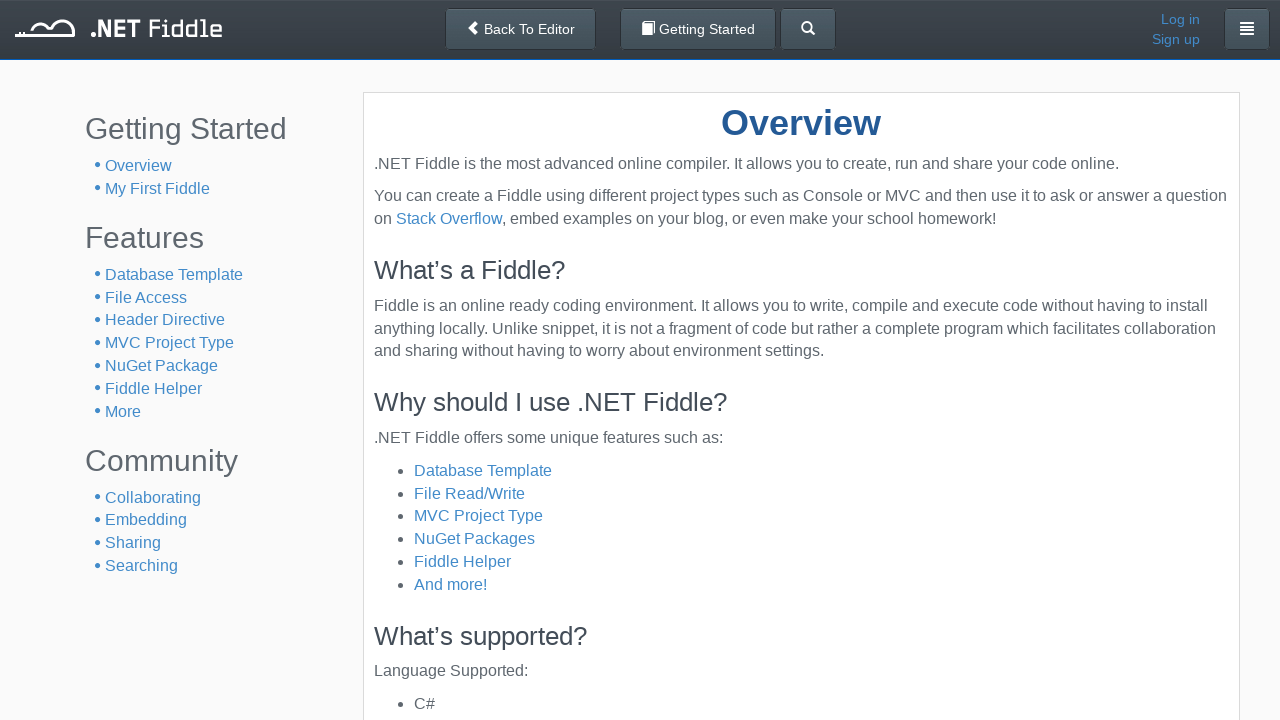

Waited for Back to Editor button to appear
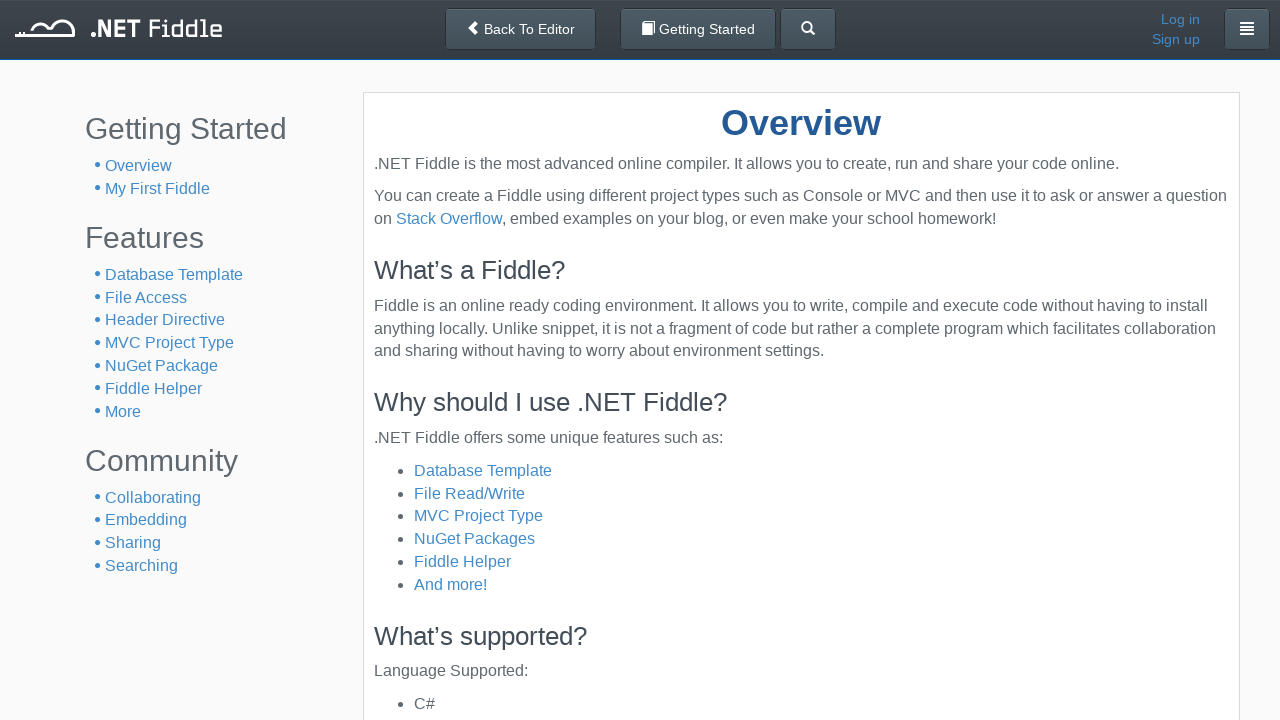

Verified Back to Editor button is visible
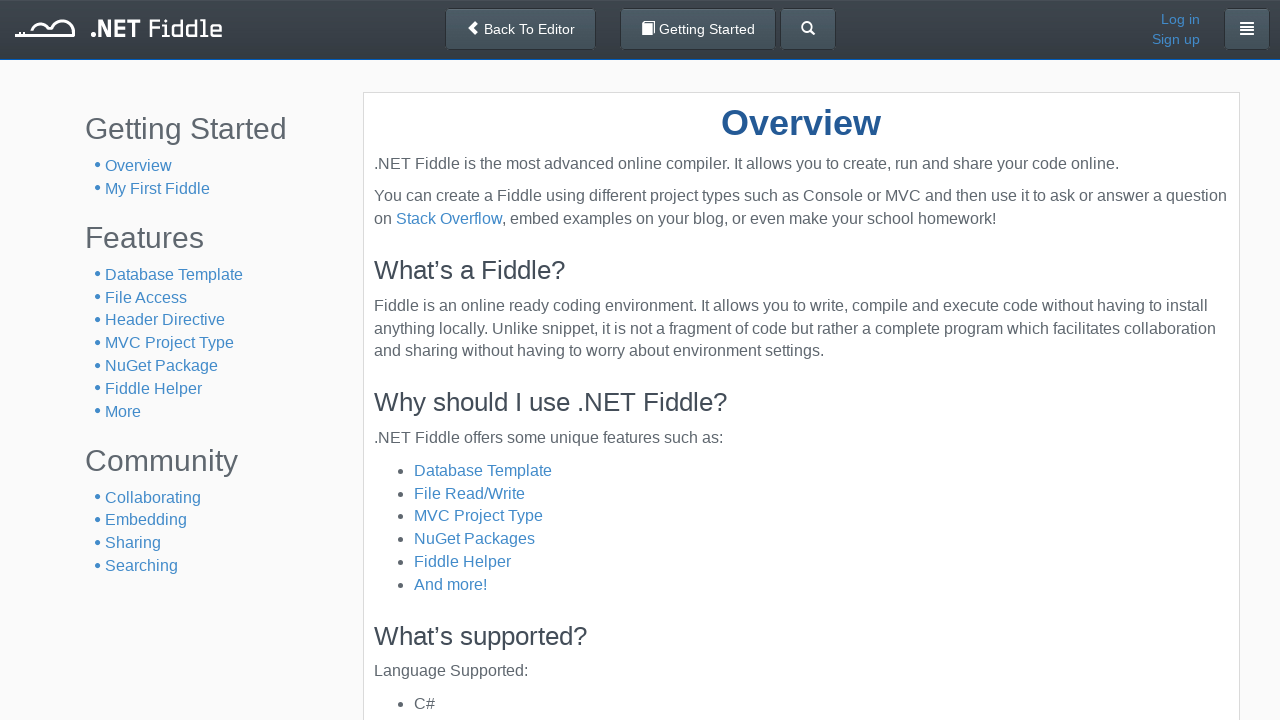

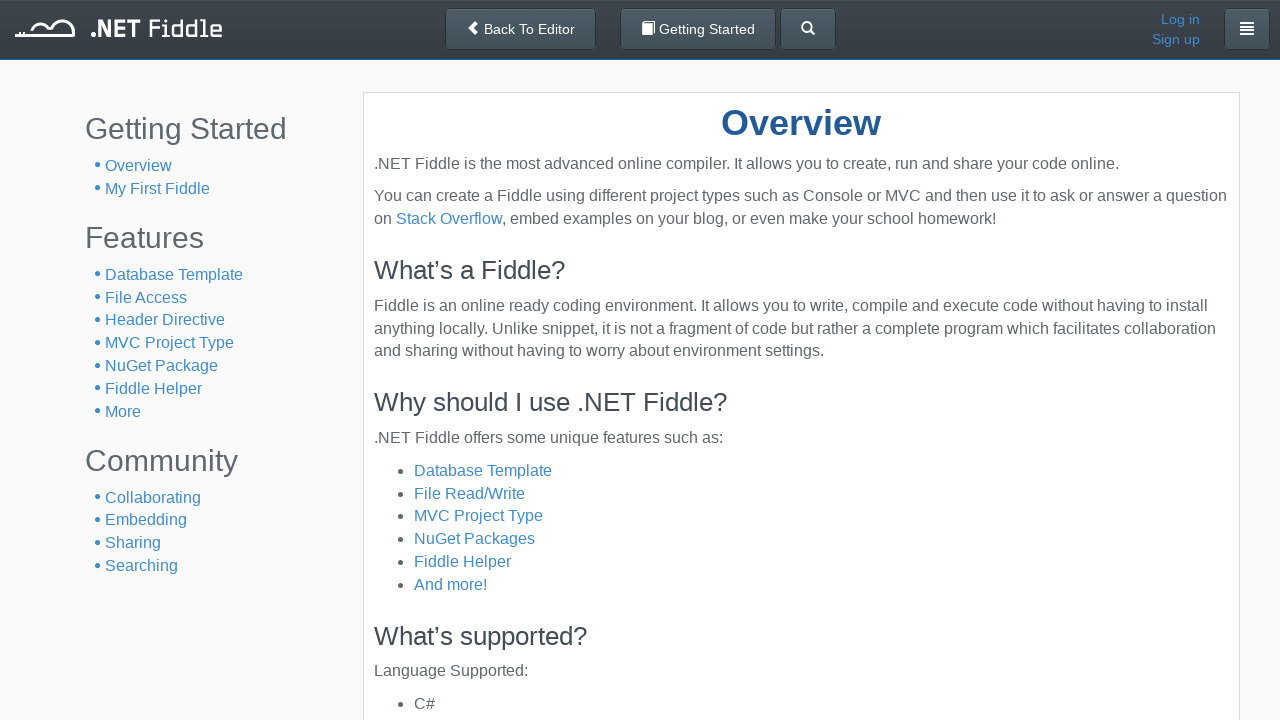